Fills out a simple form with first name, last name, city, and country fields, then submits the form

Starting URL: http://suninjuly.github.io/simple_form_find_task.html

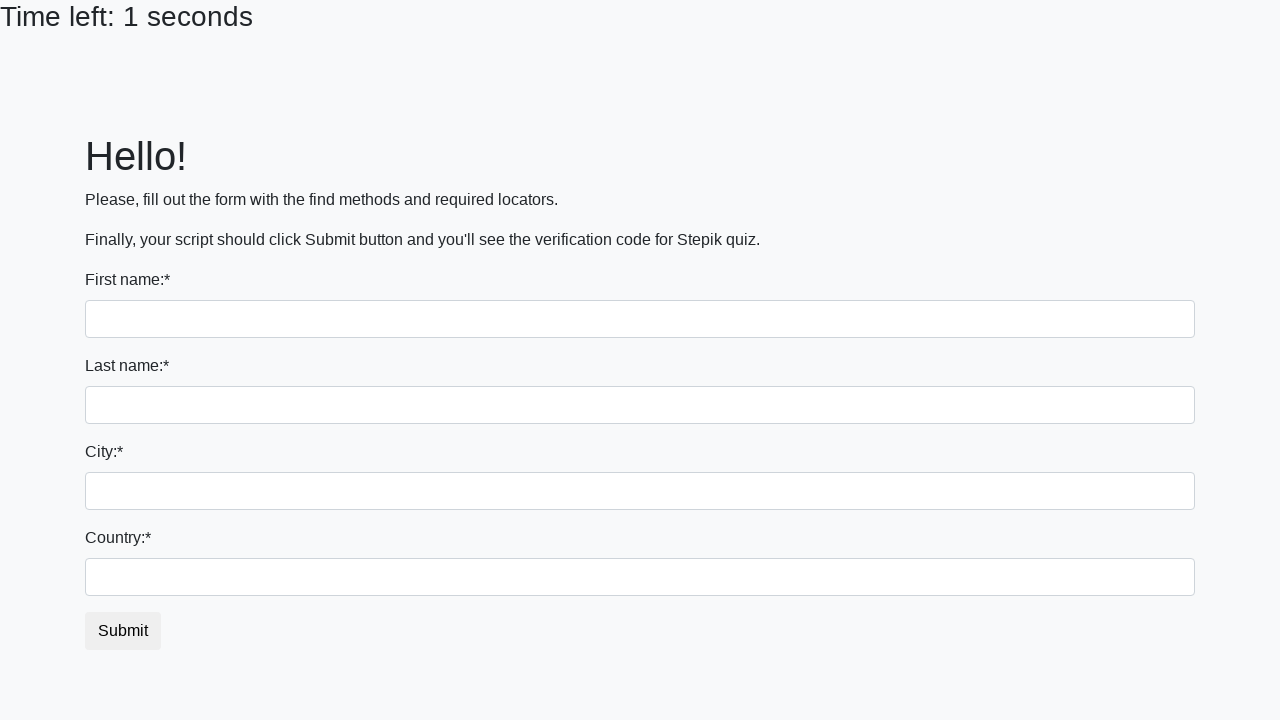

Filled first name field with 'Ivan' on input[name='first_name']
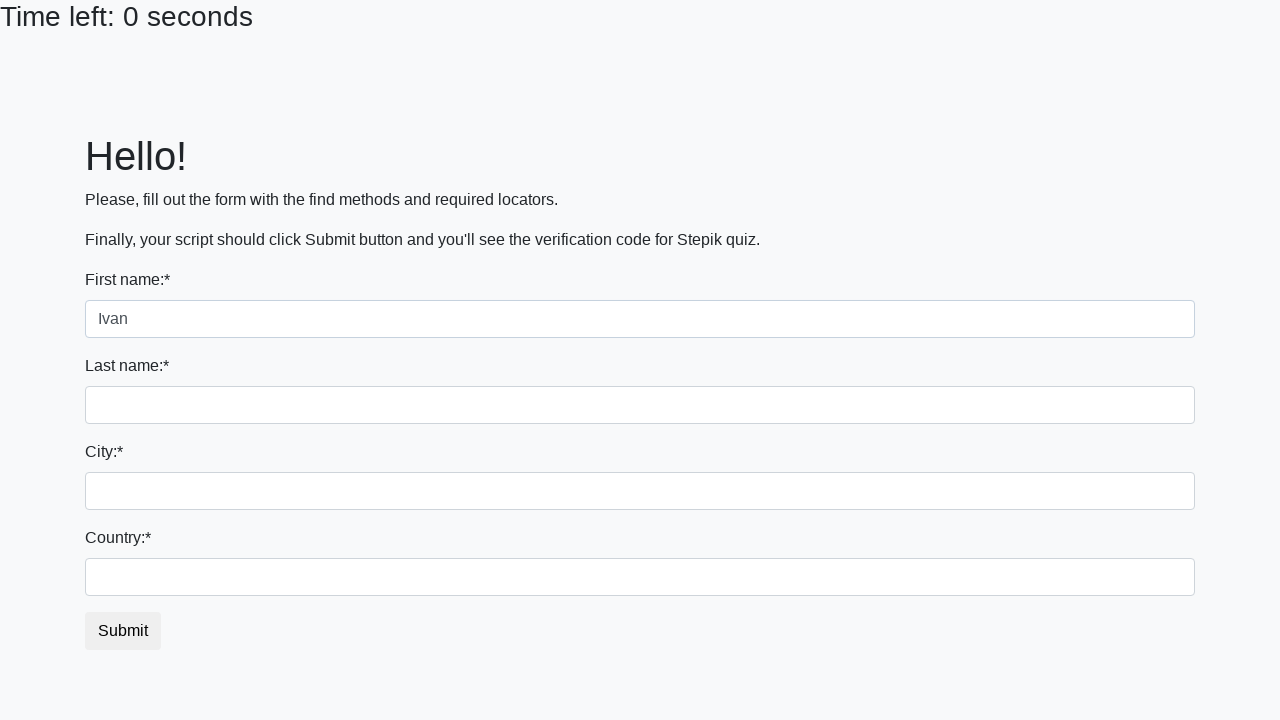

Filled last name field with 'Petrov' on input[name='last_name']
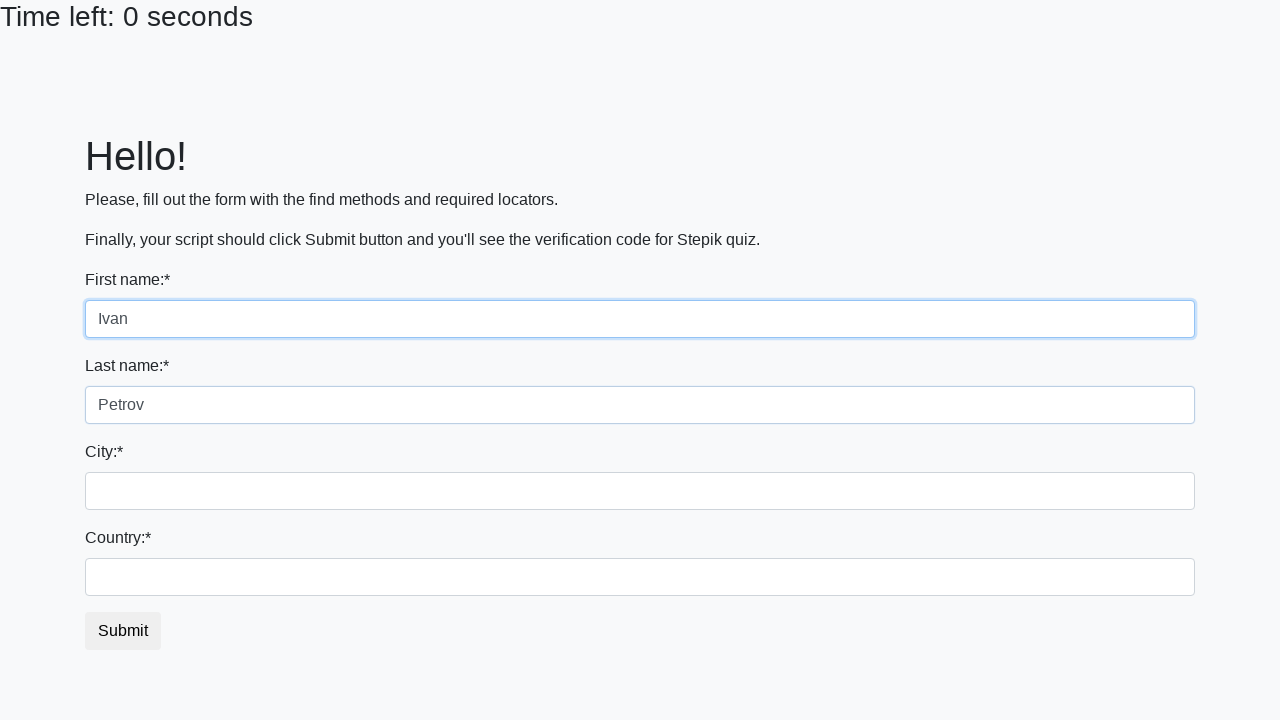

Filled city field with 'Smolensk' on .form-control.city
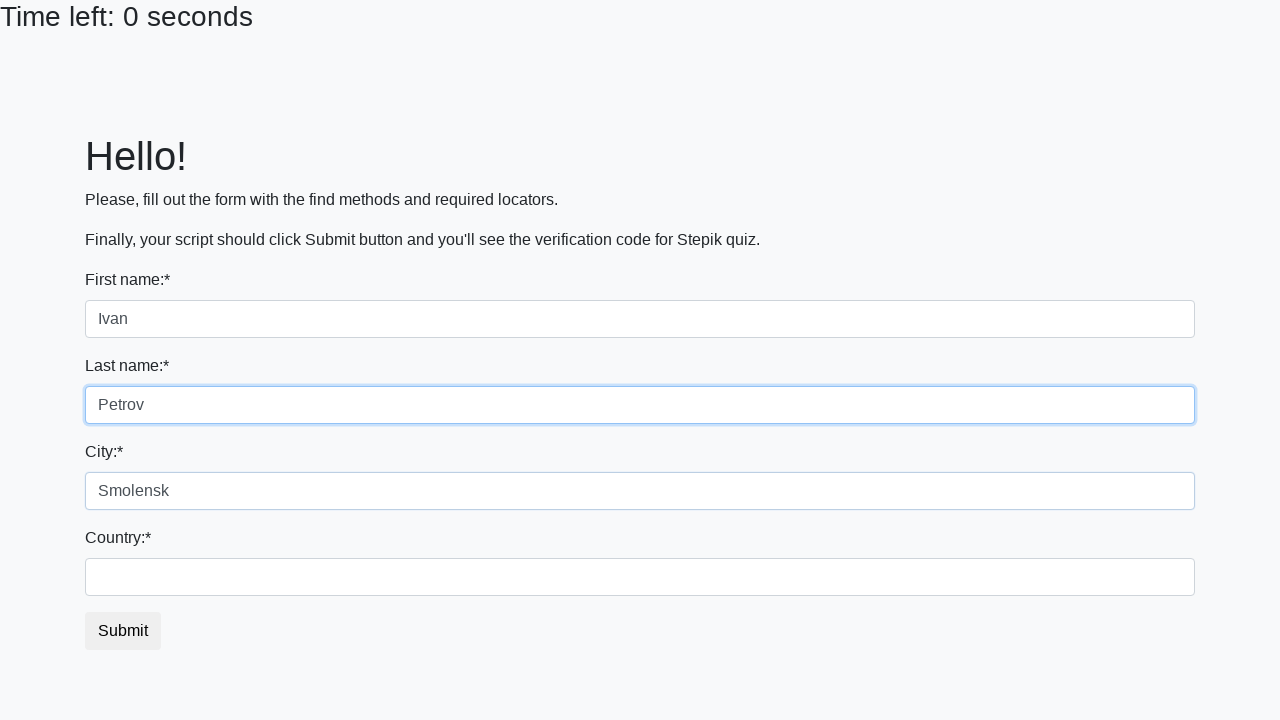

Filled country field with 'Russia' on #country
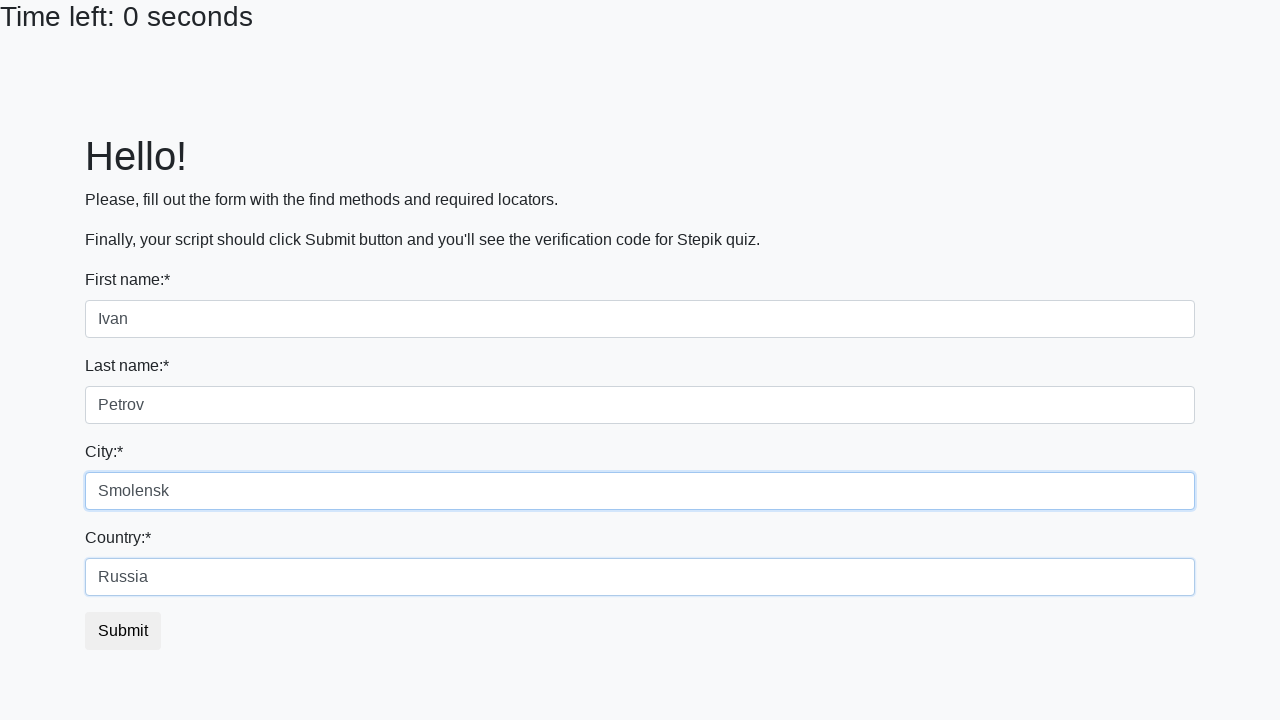

Clicked submit button to submit form at (123, 631) on button.btn
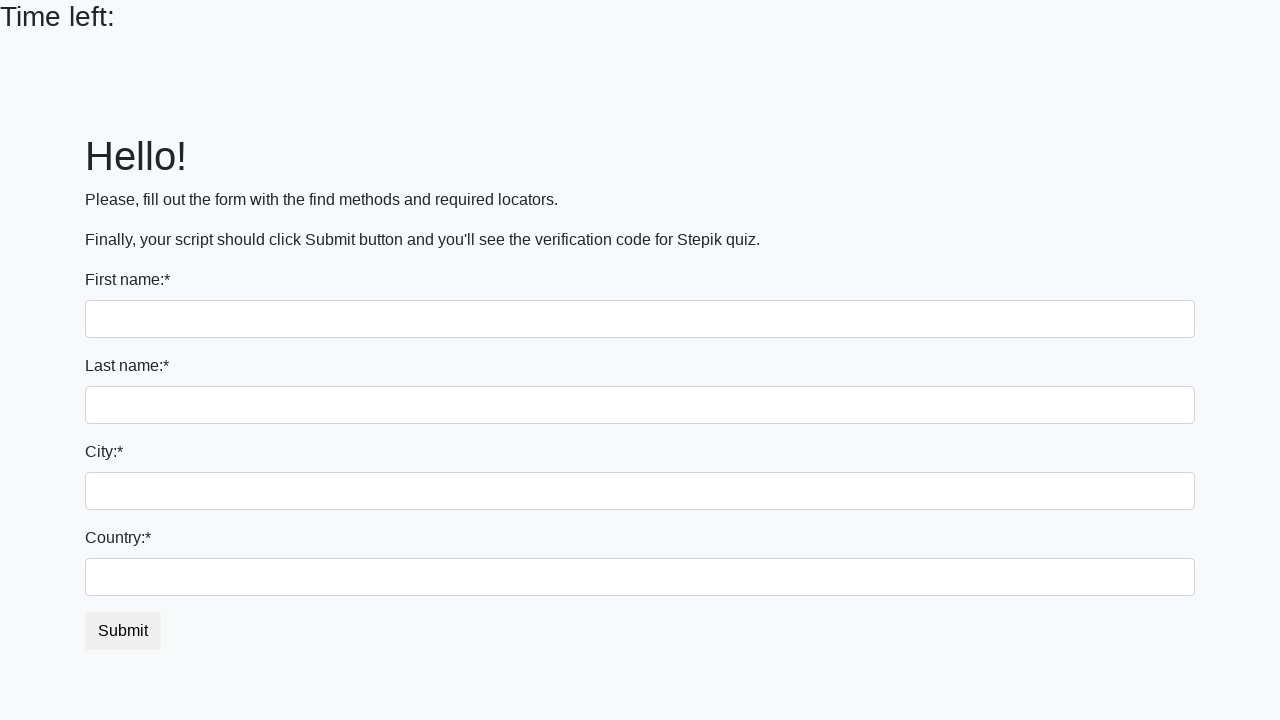

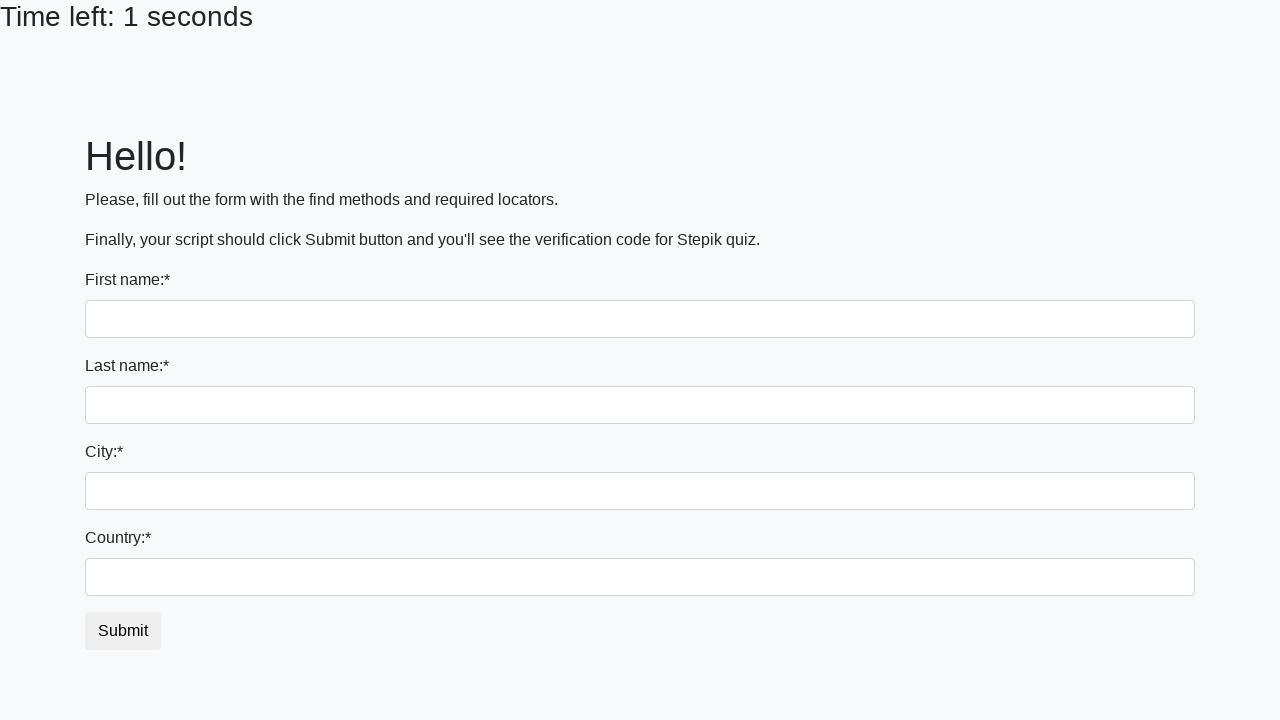